Tests footer navigation by locating footer links in the first column and opening each link in a new tab using keyboard shortcuts

Starting URL: https://rahulshettyacademy.com/AutomationPractice/

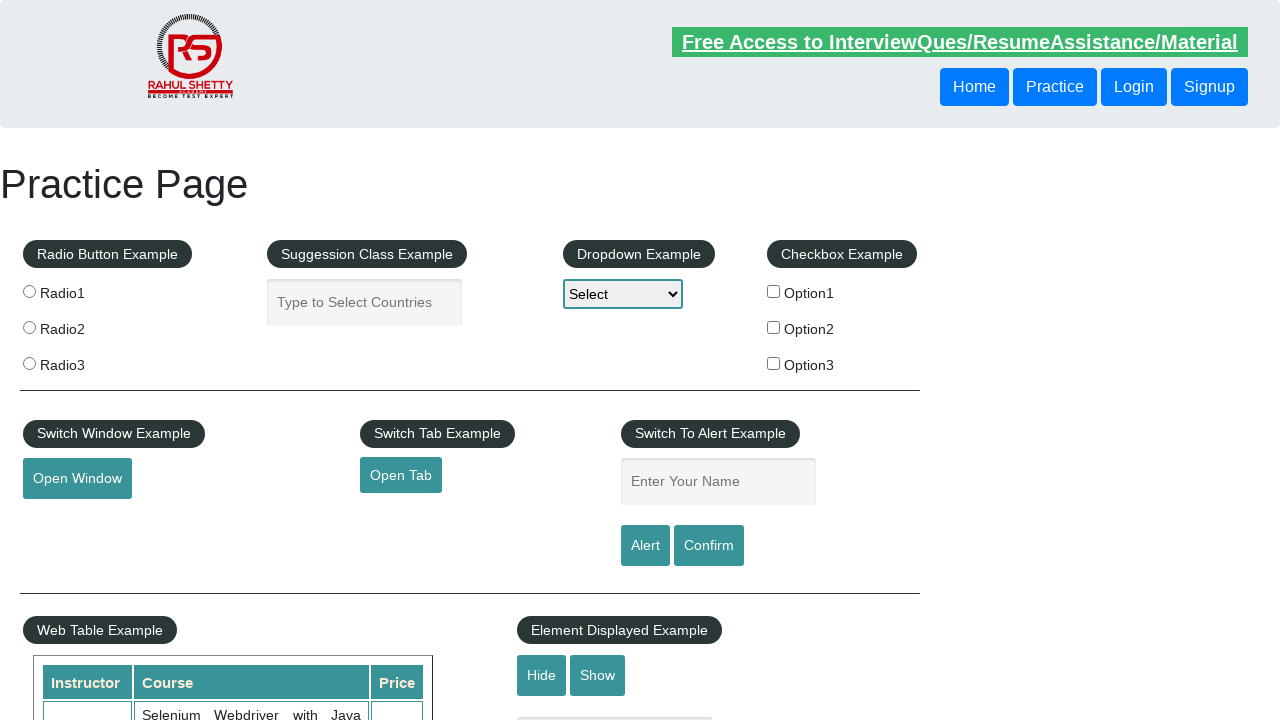

Waited for footer section with id 'gf-BIG' to load
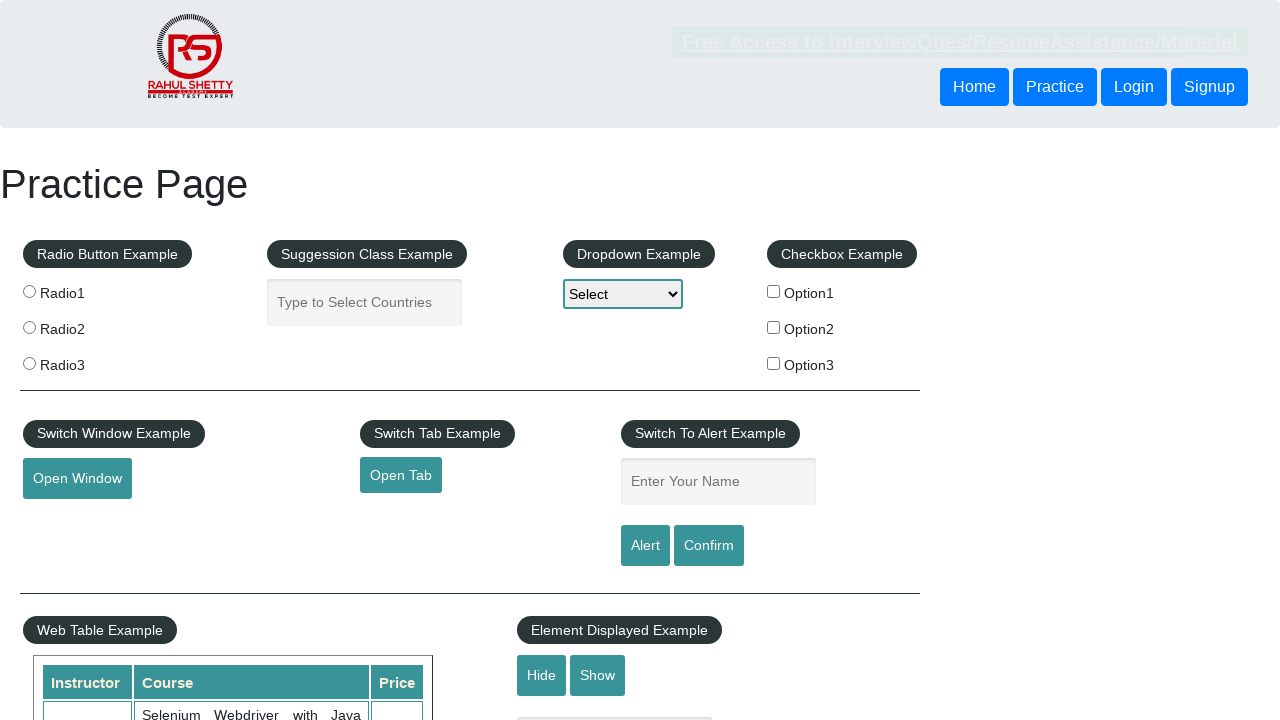

Located the first column of footer links
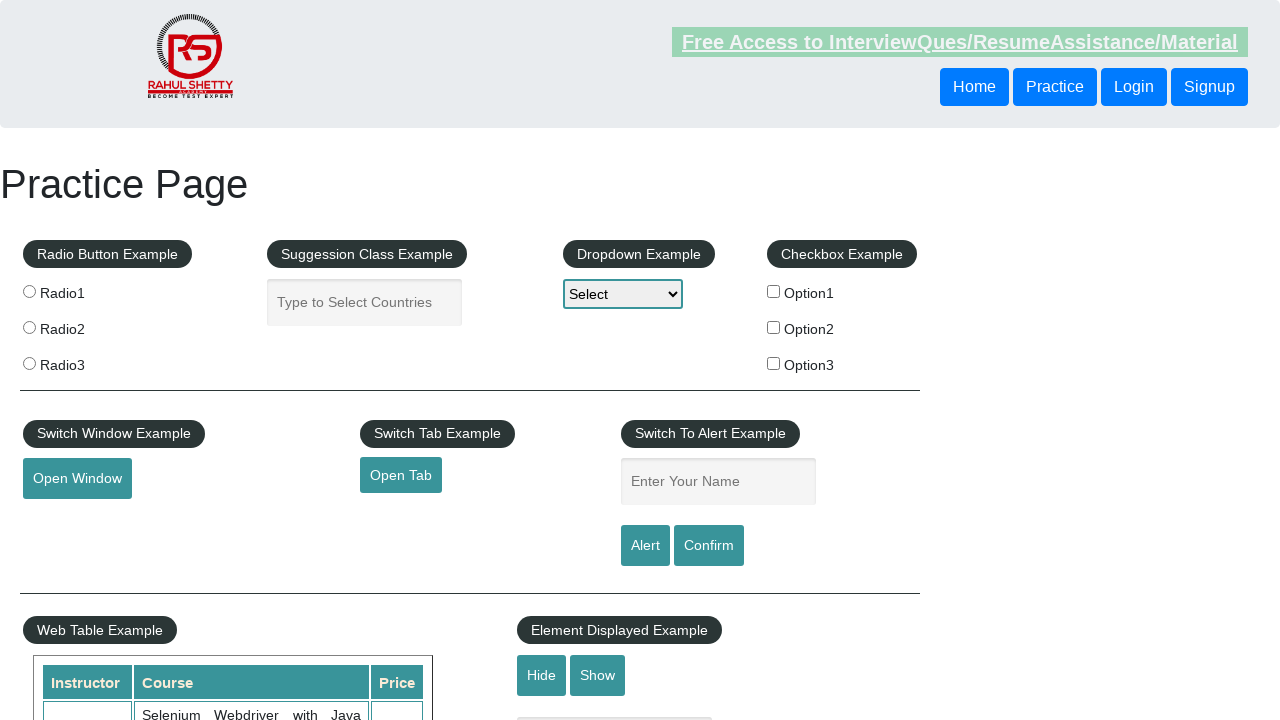

Retrieved all anchor elements from first column
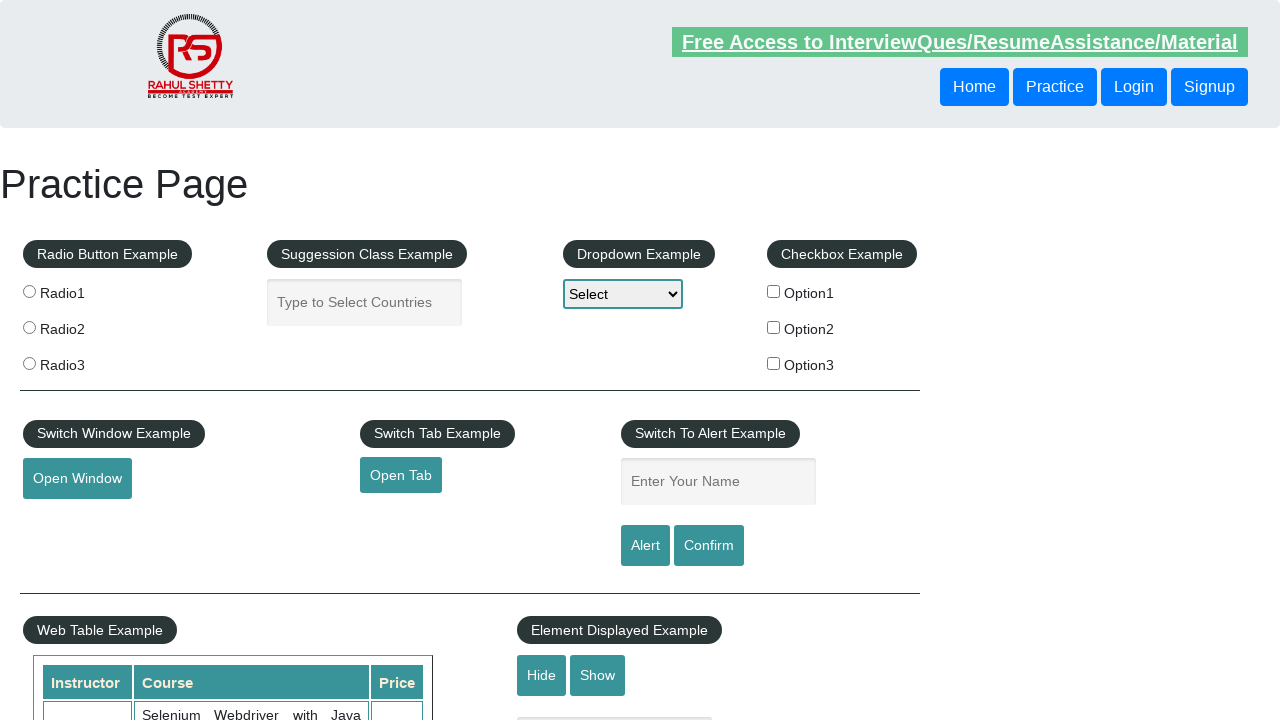

Counted 5 links in the first column
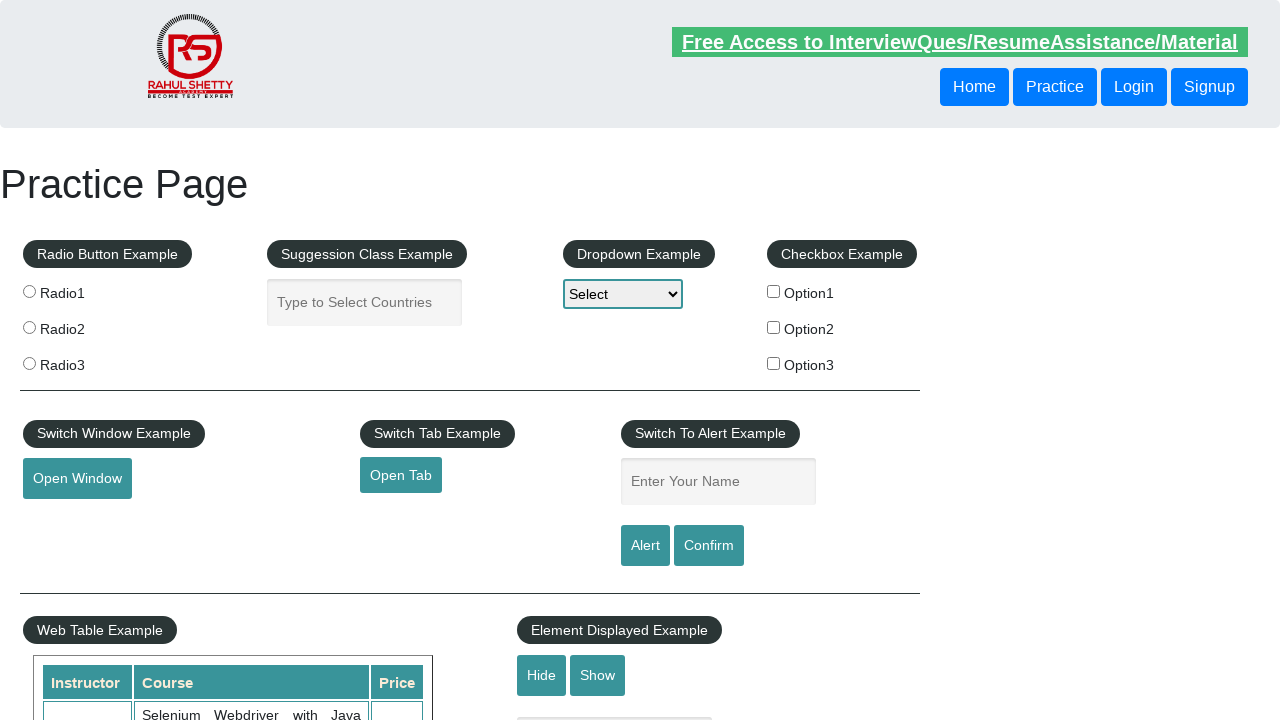

Opened footer link 1 in new tab using Ctrl+Click at (68, 520) on xpath=//div[@id='gf-BIG']//table/tbody/tr/td[1]/ul >> a >> nth=1
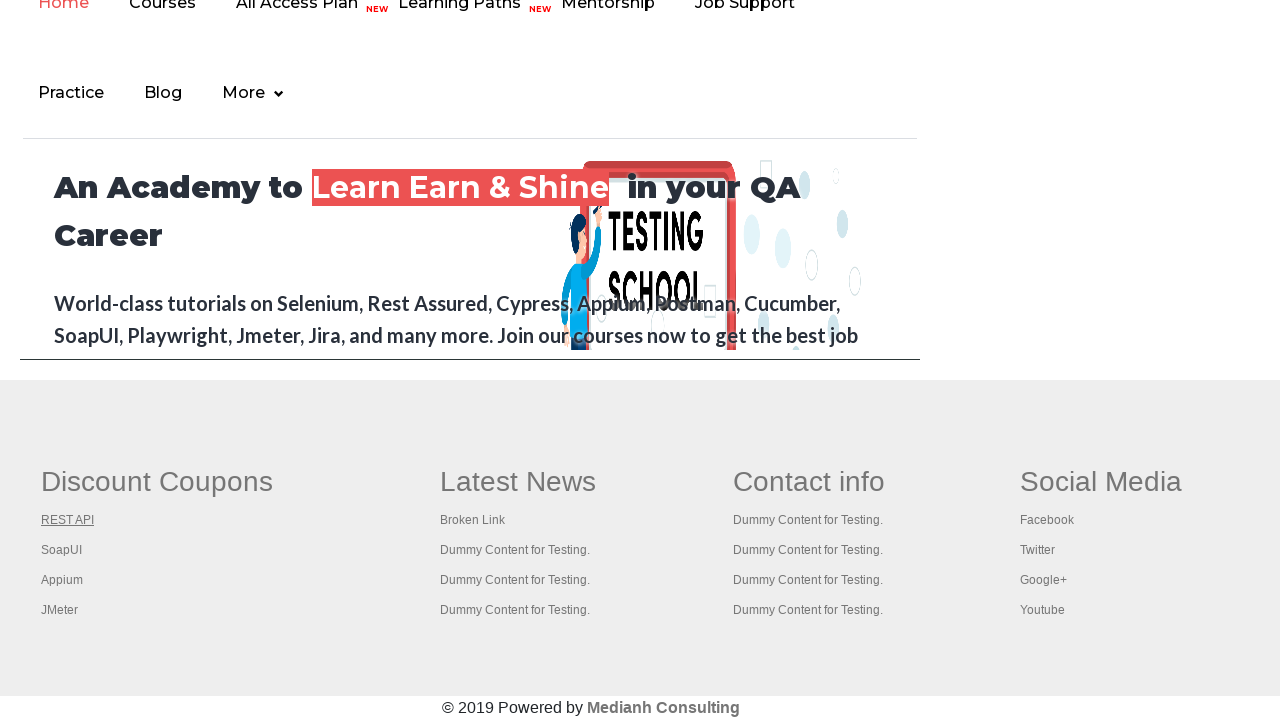

Opened footer link 2 in new tab using Ctrl+Click at (62, 550) on xpath=//div[@id='gf-BIG']//table/tbody/tr/td[1]/ul >> a >> nth=2
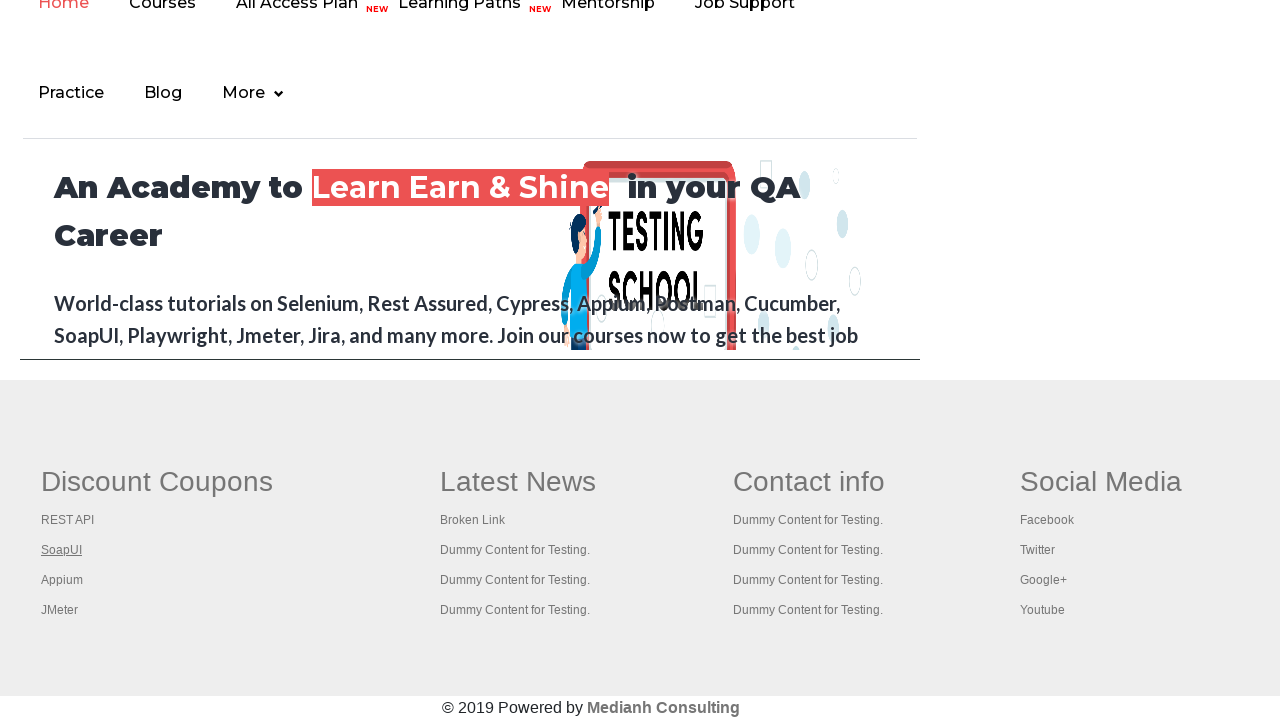

Opened footer link 3 in new tab using Ctrl+Click at (62, 580) on xpath=//div[@id='gf-BIG']//table/tbody/tr/td[1]/ul >> a >> nth=3
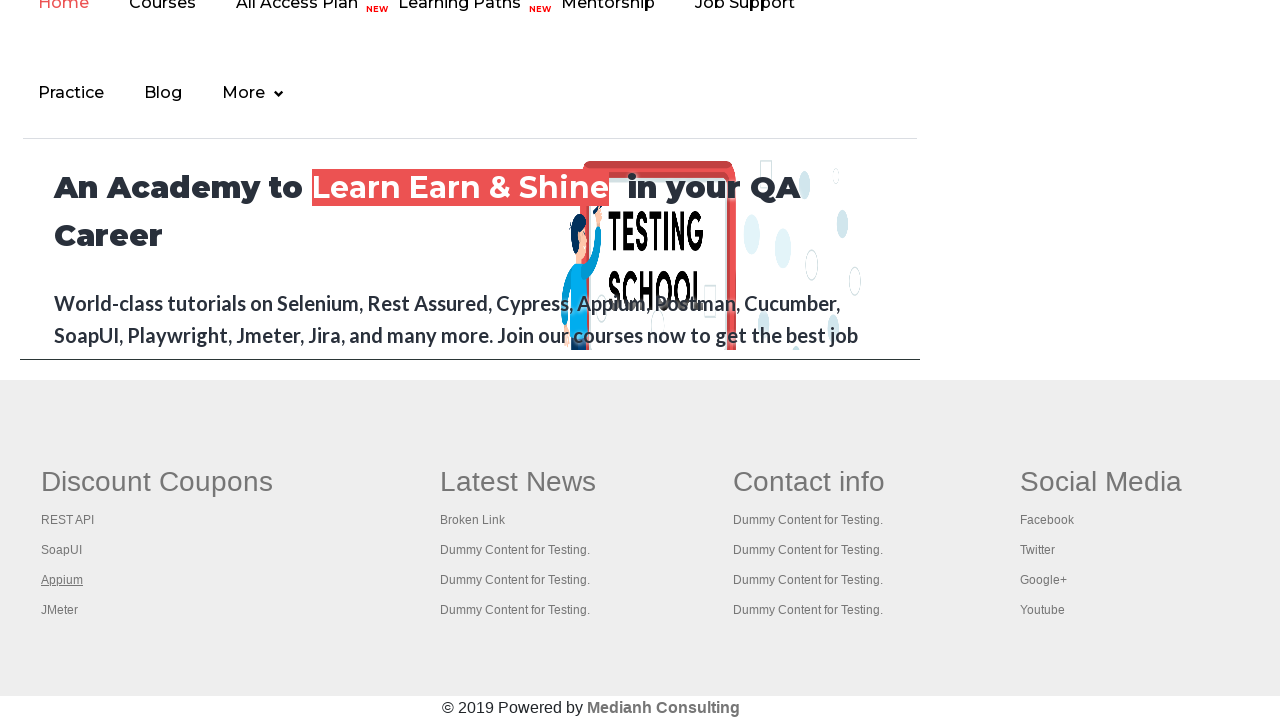

Opened footer link 4 in new tab using Ctrl+Click at (60, 610) on xpath=//div[@id='gf-BIG']//table/tbody/tr/td[1]/ul >> a >> nth=4
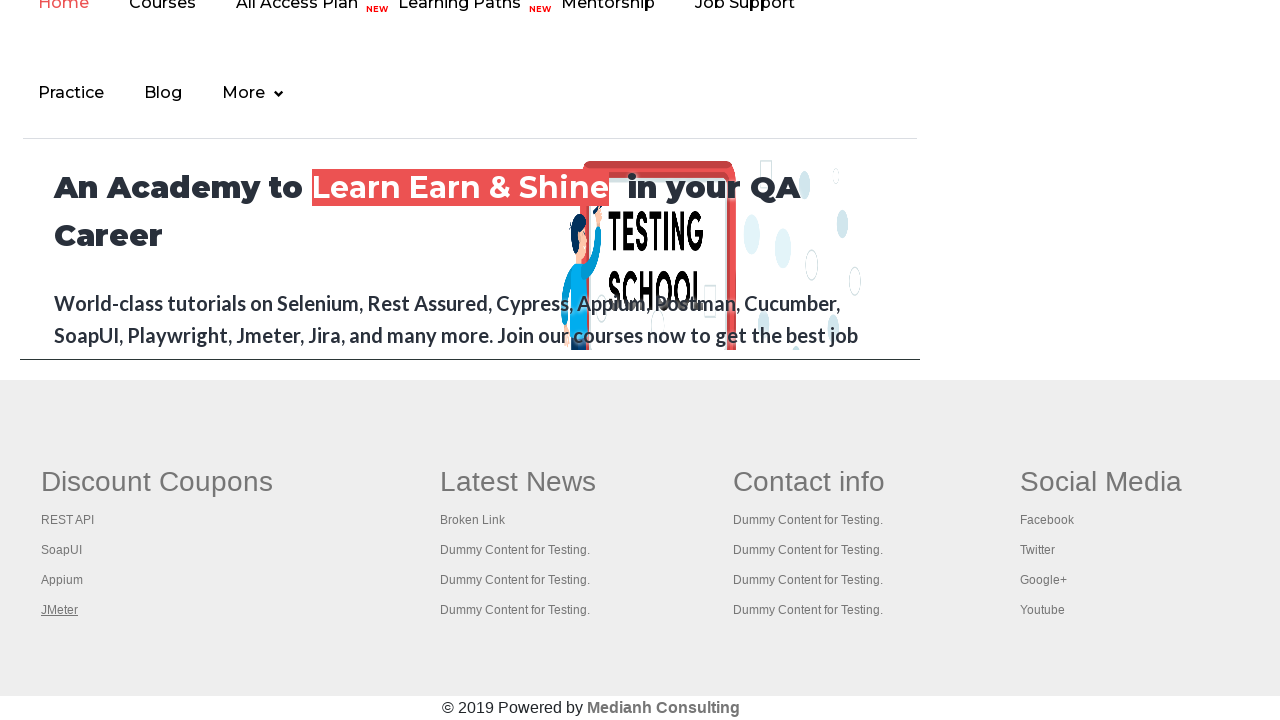

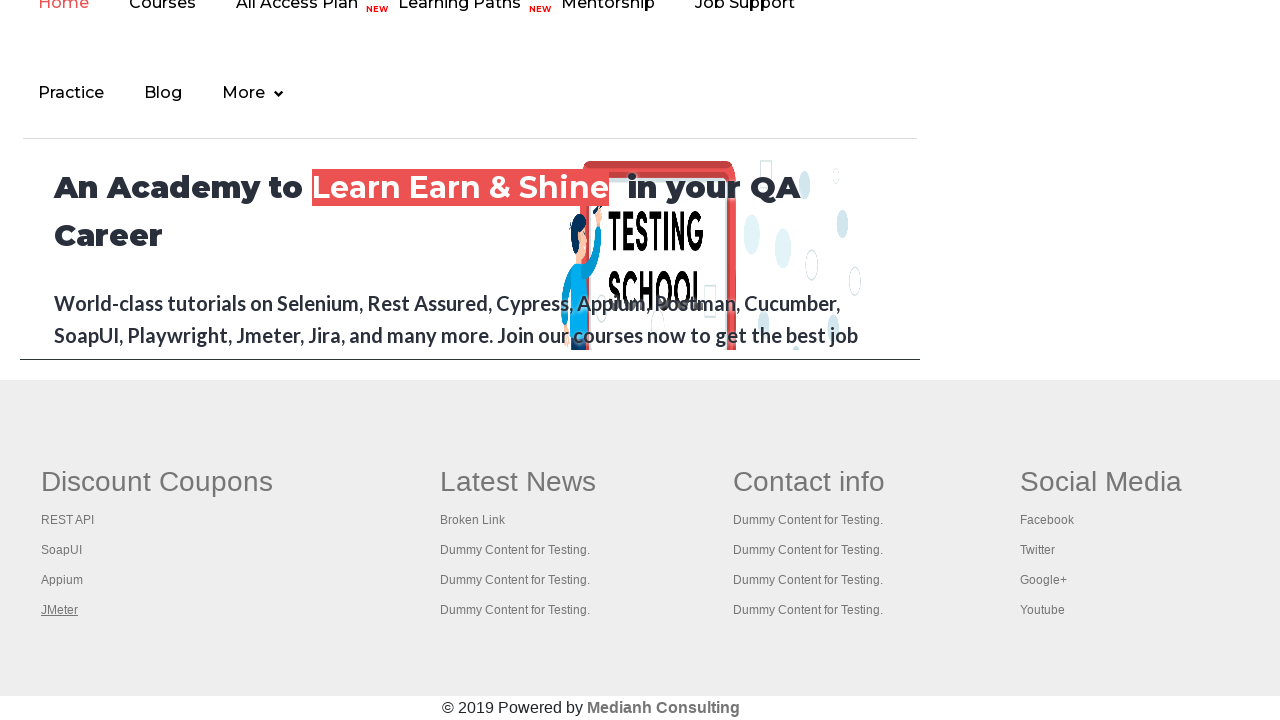